Tests a math calculation form by extracting two numbers from the page, calculating their sum, selecting the result from a dropdown, and submitting the form

Starting URL: http://suninjuly.github.io/selects2.html

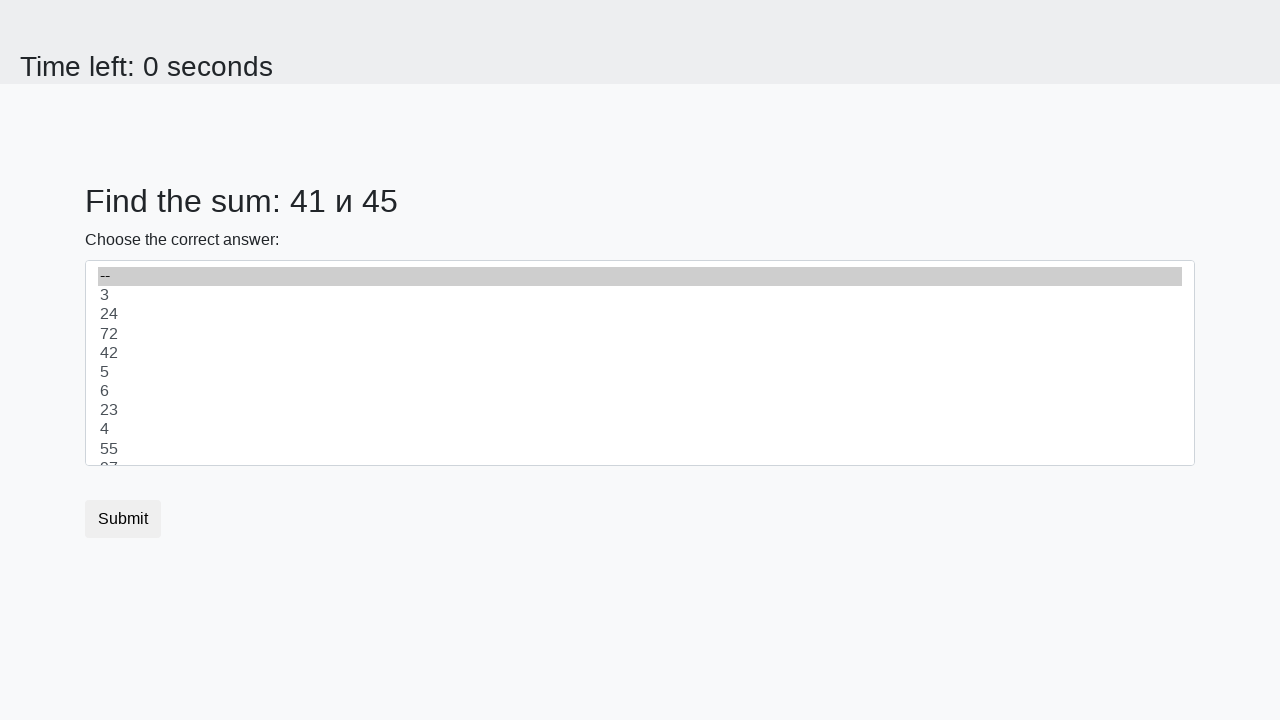

Extracted first number from #num1 element
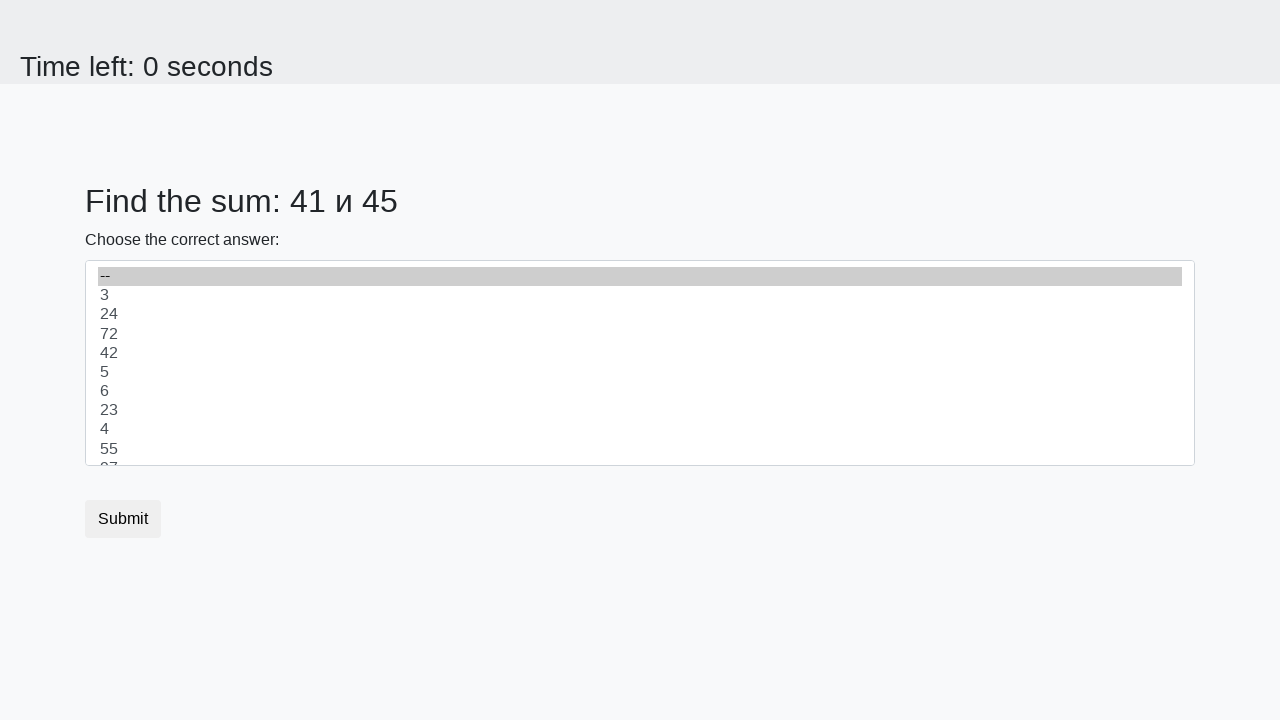

Extracted second number from #num2 element
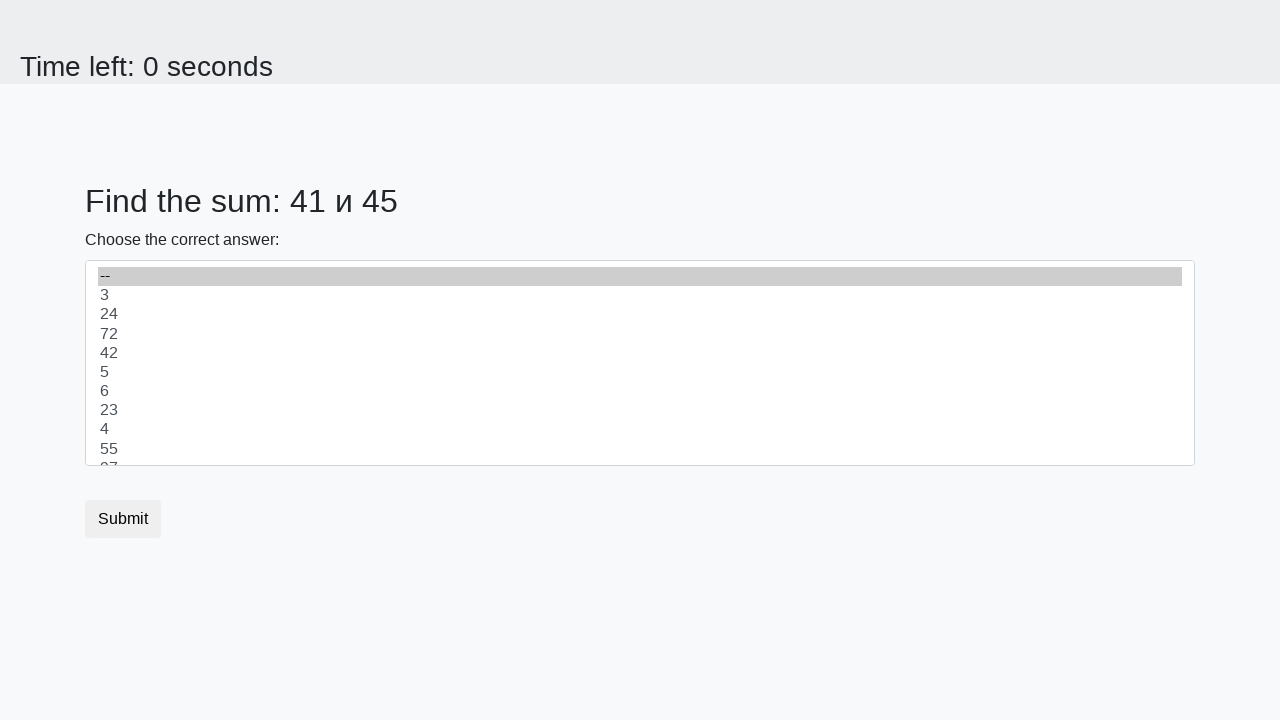

Calculated sum: 41 + 45 = 86
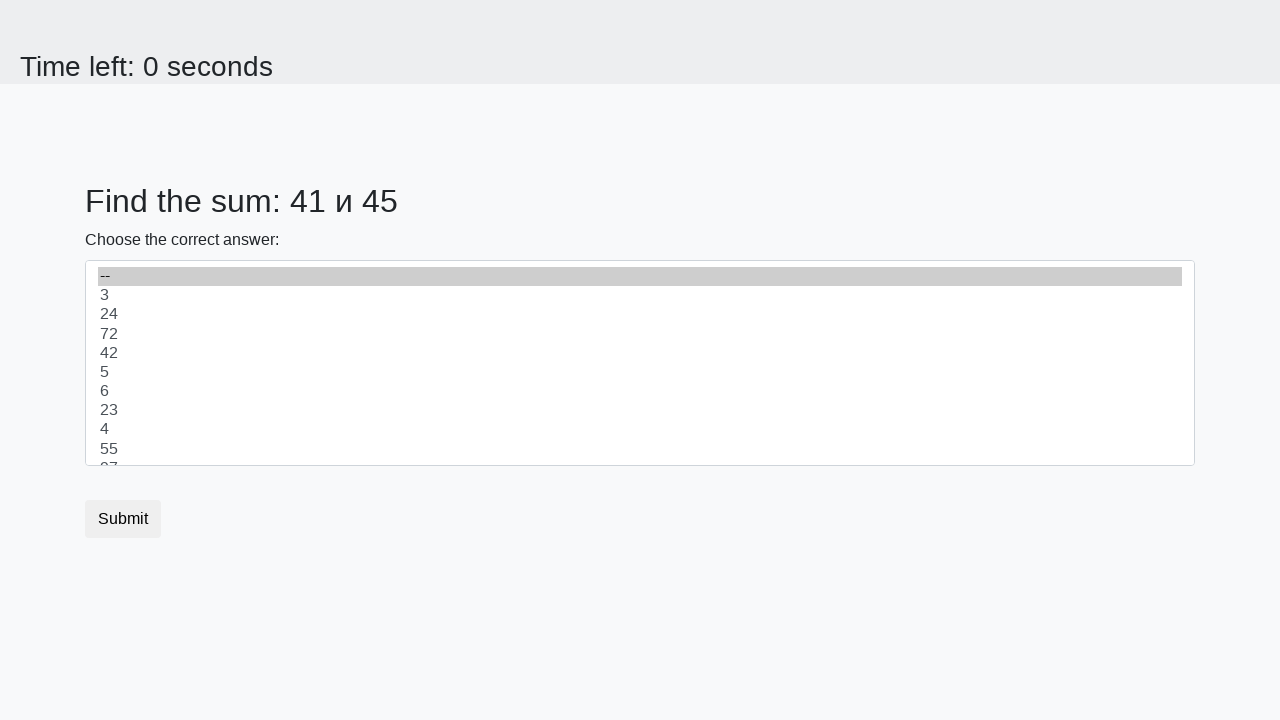

Selected 86 from dropdown #dropdown on #dropdown
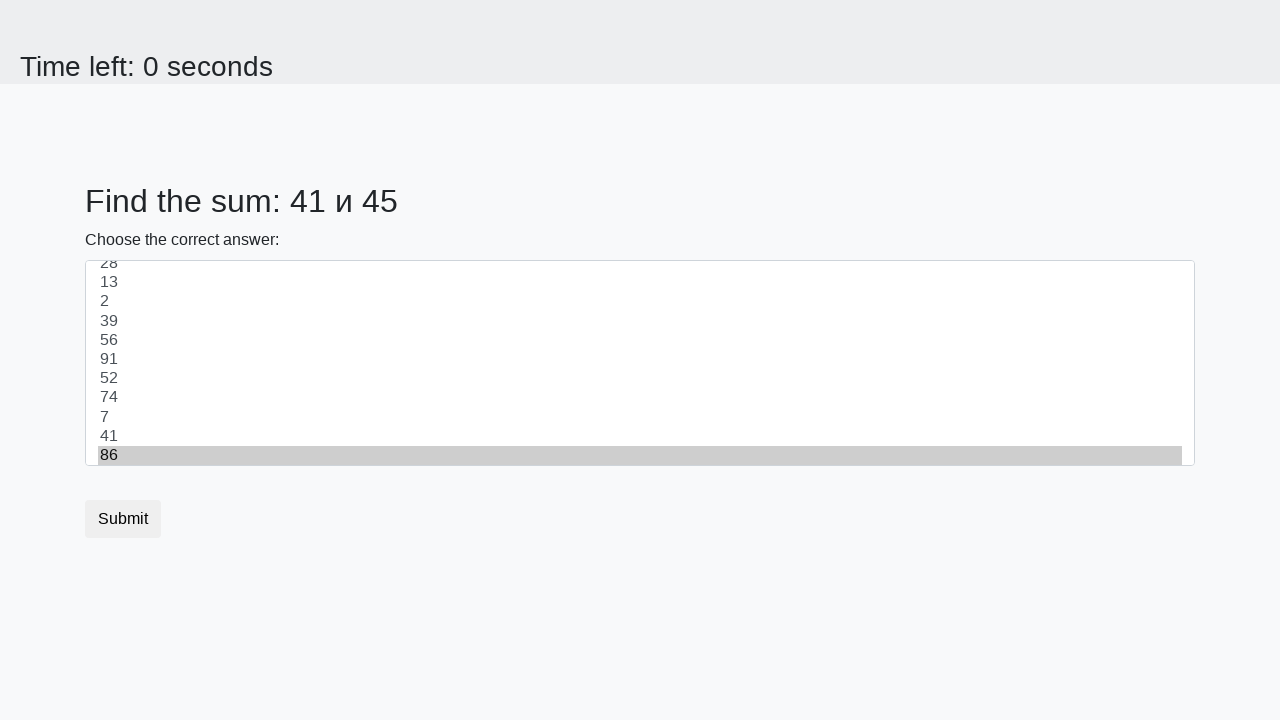

Clicked submit button to submit the form at (123, 519) on button[type='submit']
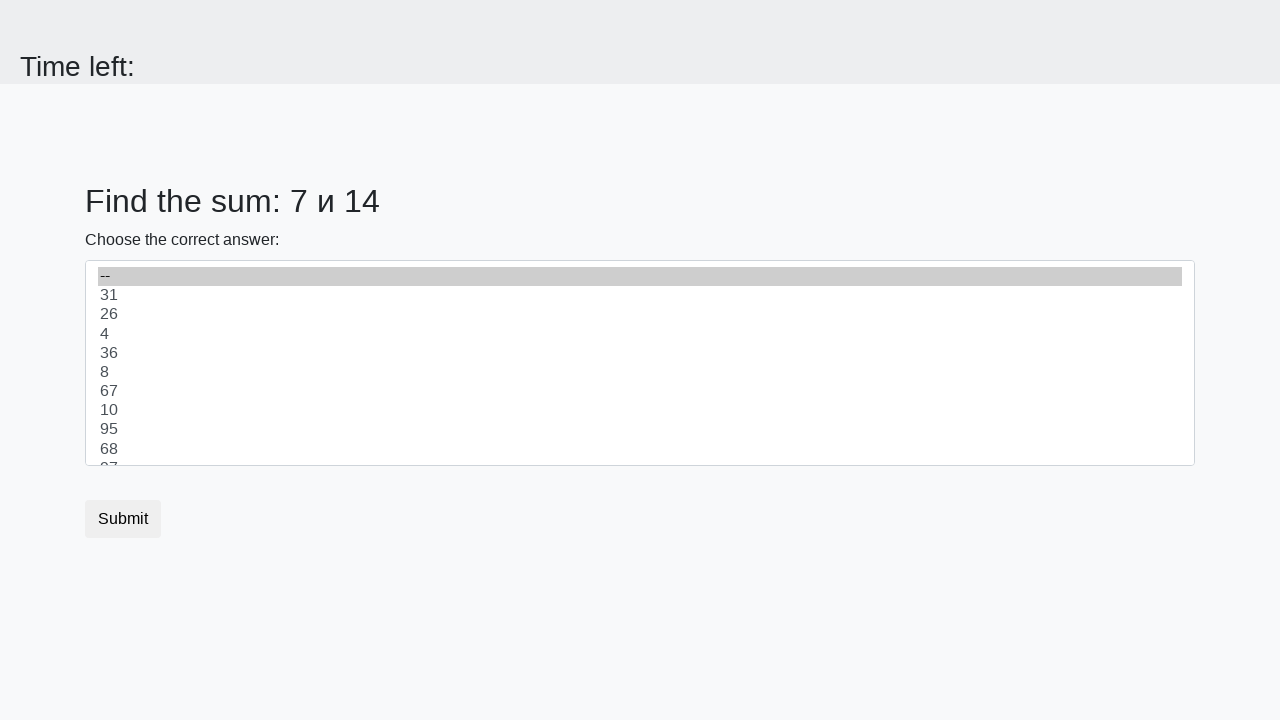

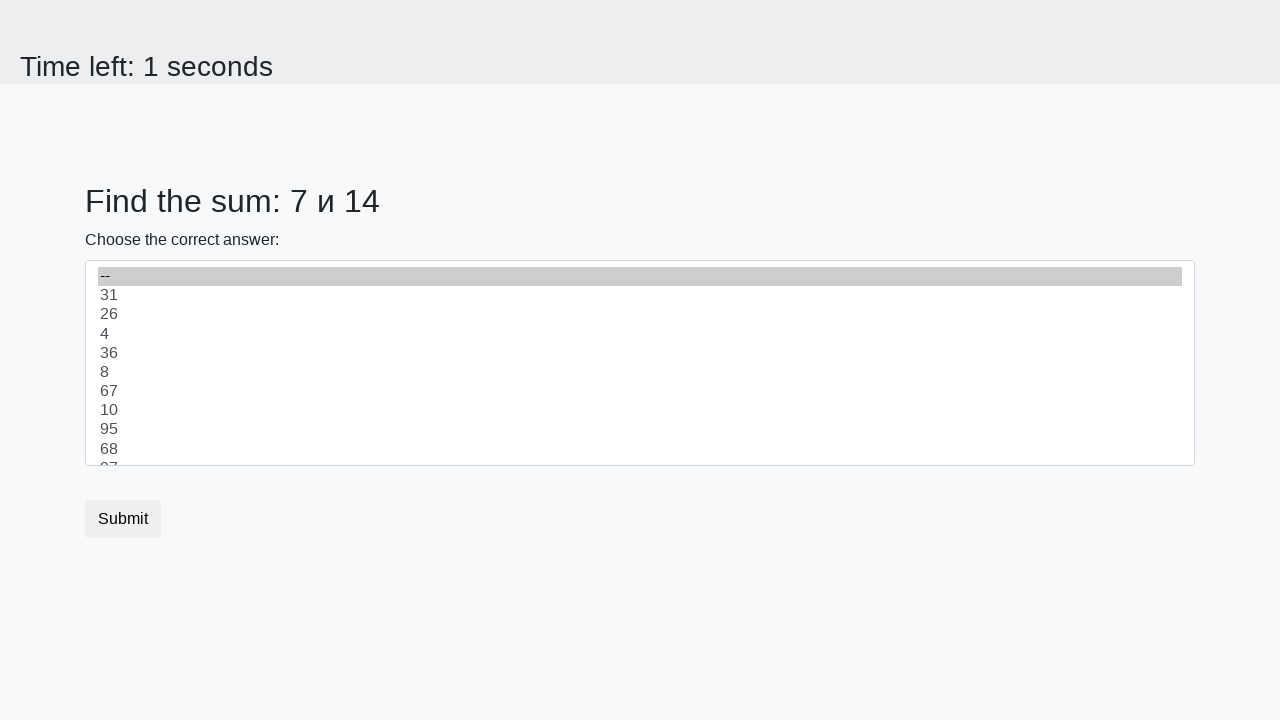